Tests the search functionality on BigBasket website by entering "Apples" into the search input field

Starting URL: https://www.bigbasket.com/

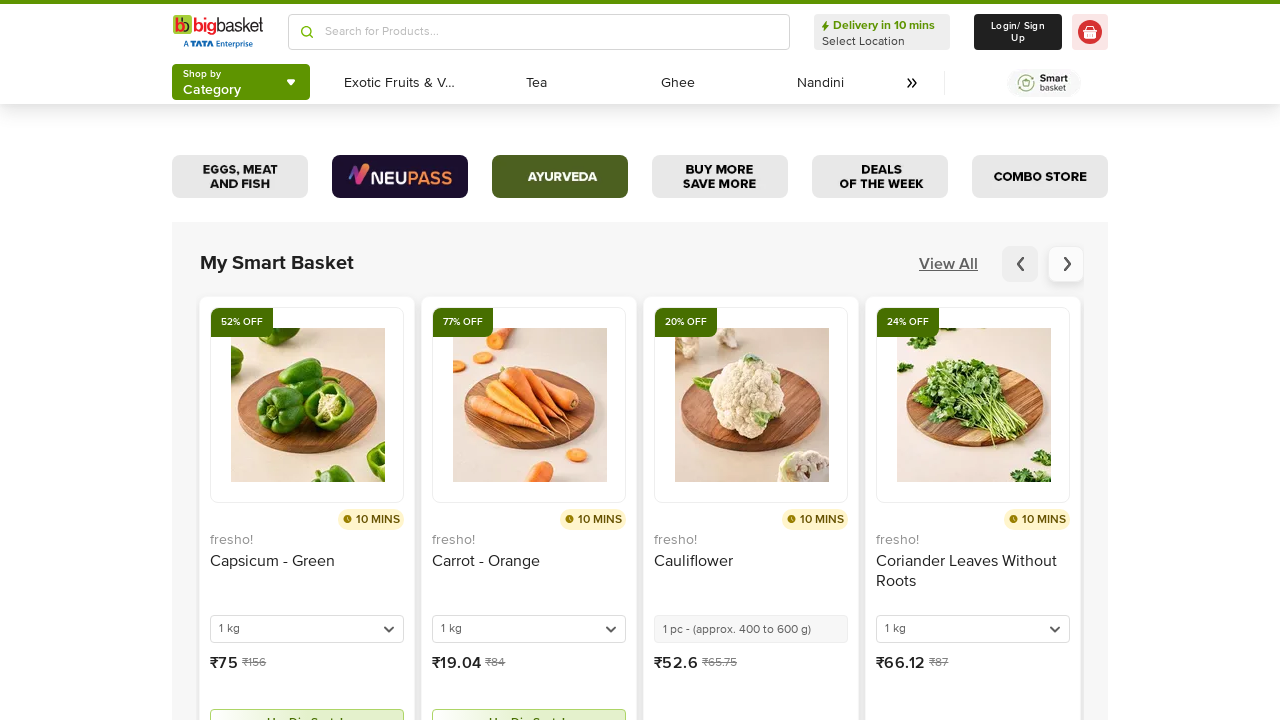

Filled search box with 'Apples' on (//input[@type='text'])[2]
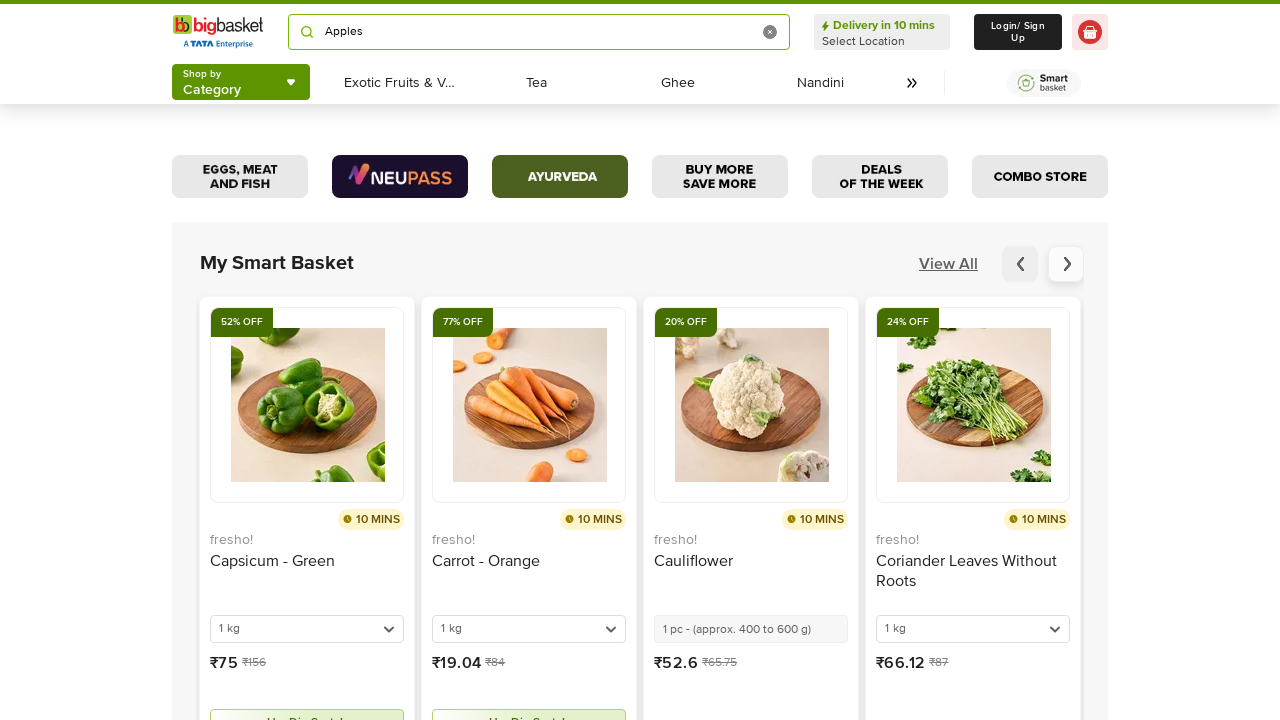

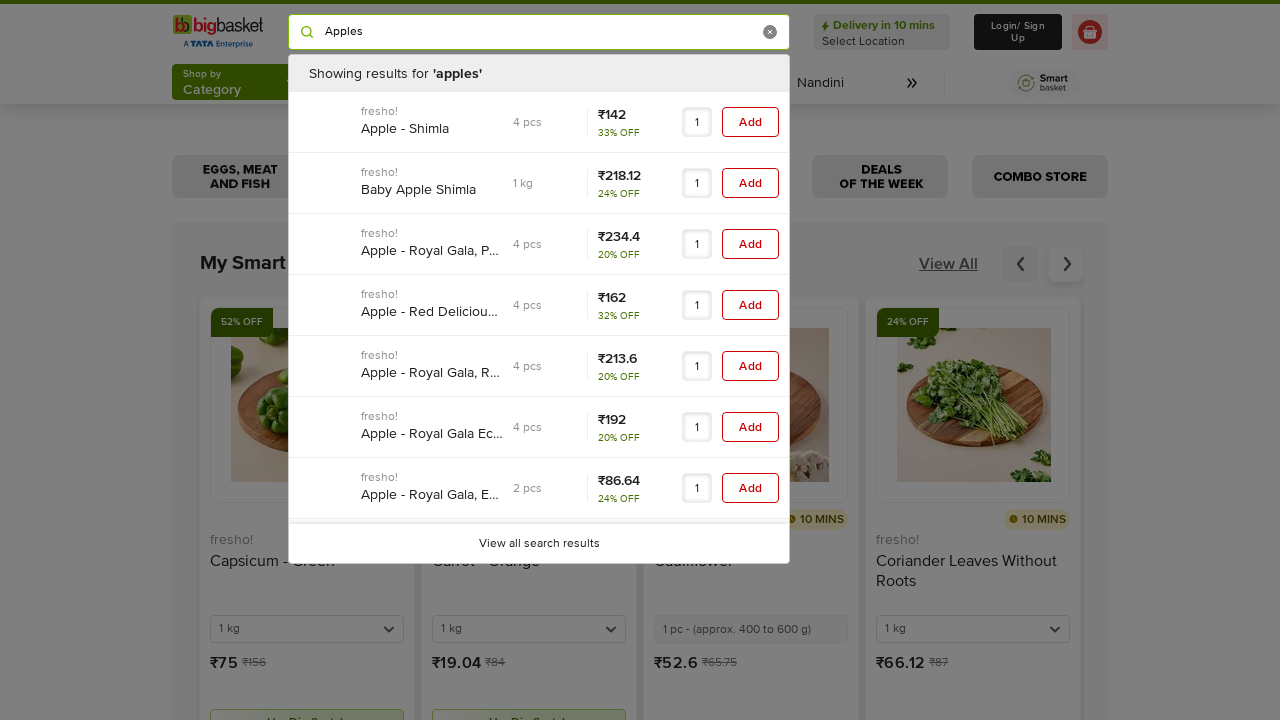